Tests a web form by filling in text input, password, and textarea fields, then verifying the values and checking that disabled/readonly fields have correct states.

Starting URL: https://bonigarcia.dev/selenium-webdriver-java/web-form.html

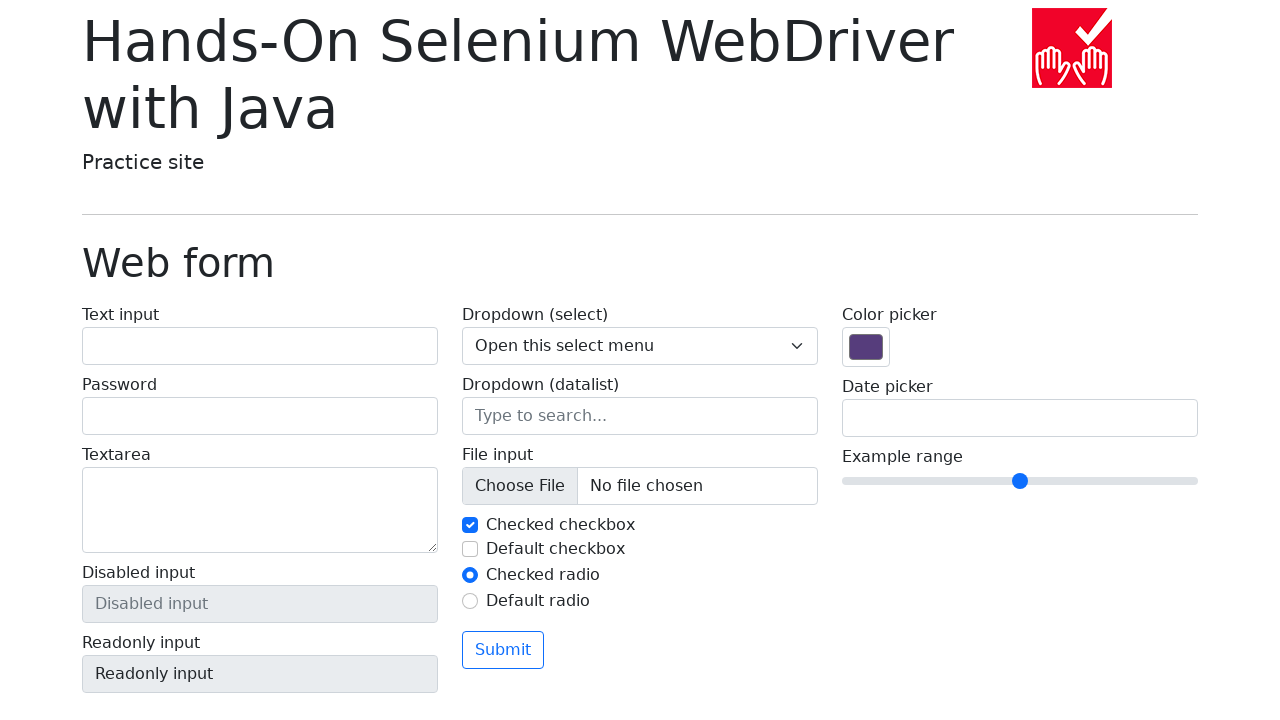

Filled name field with 'Robert Thompson' on #my-text-id
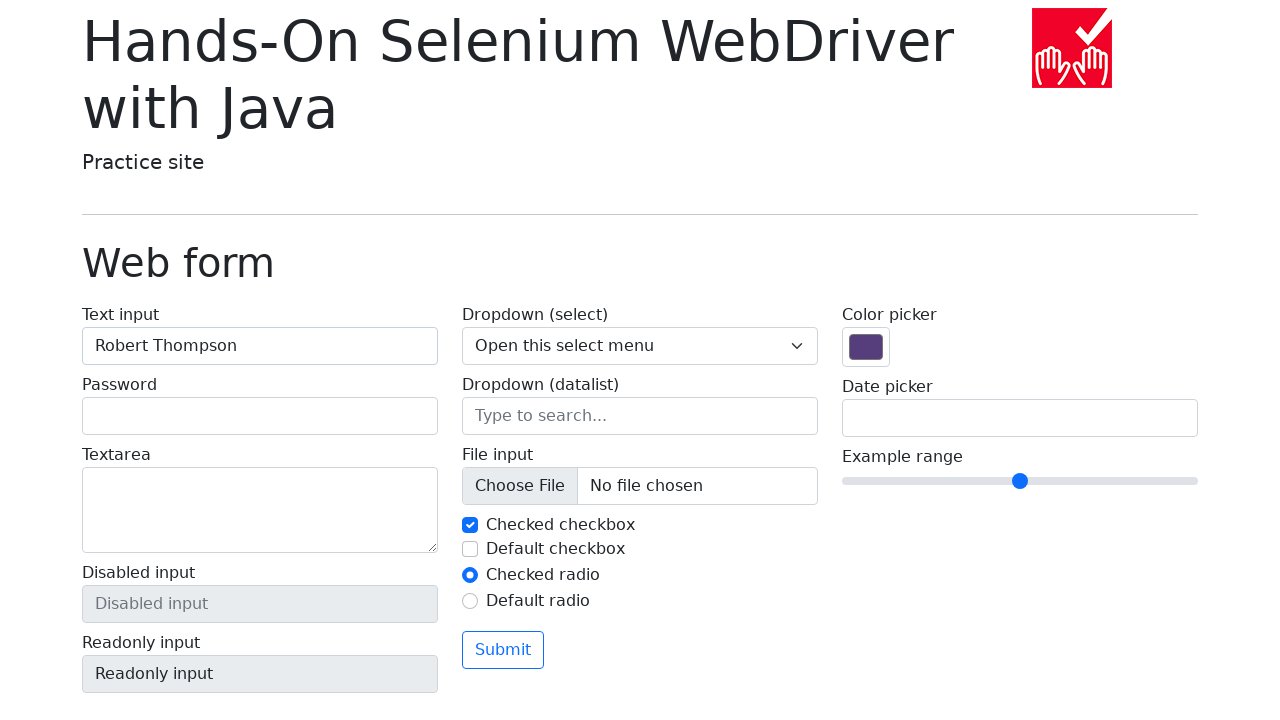

Filled password field with 'SecureP@ss123' on input[type='password']
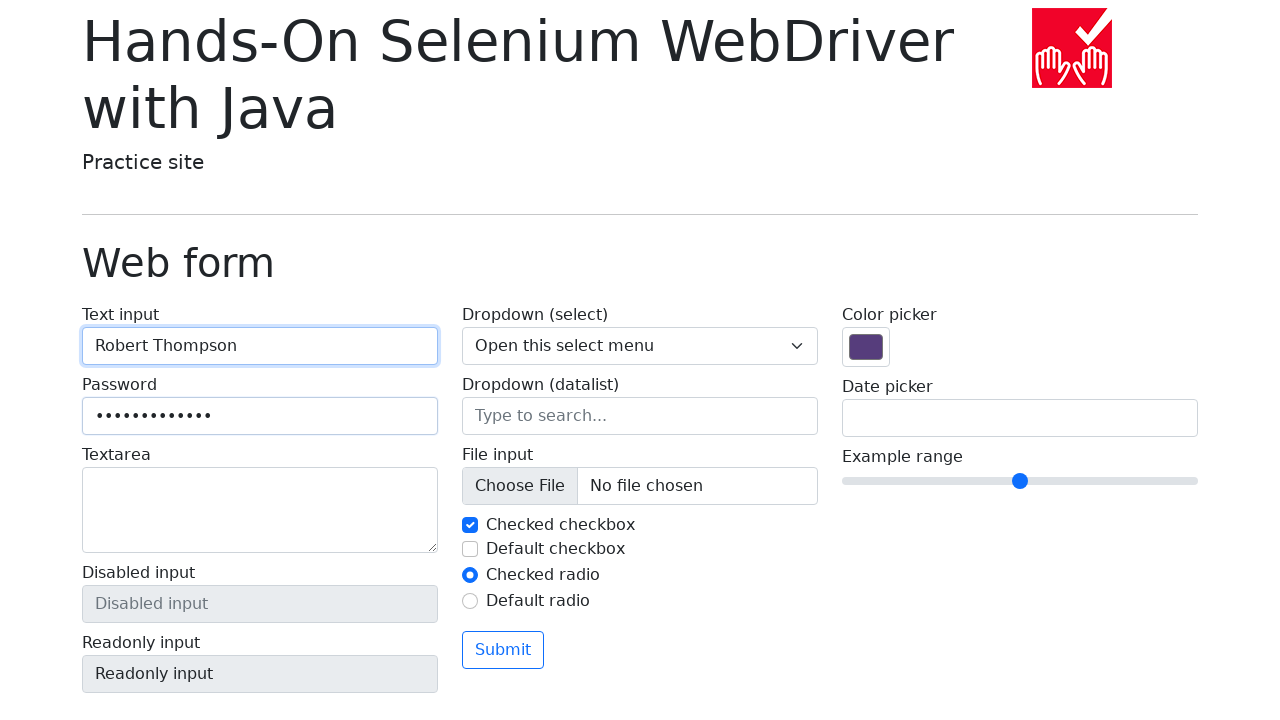

Filled textarea with sample text on textarea
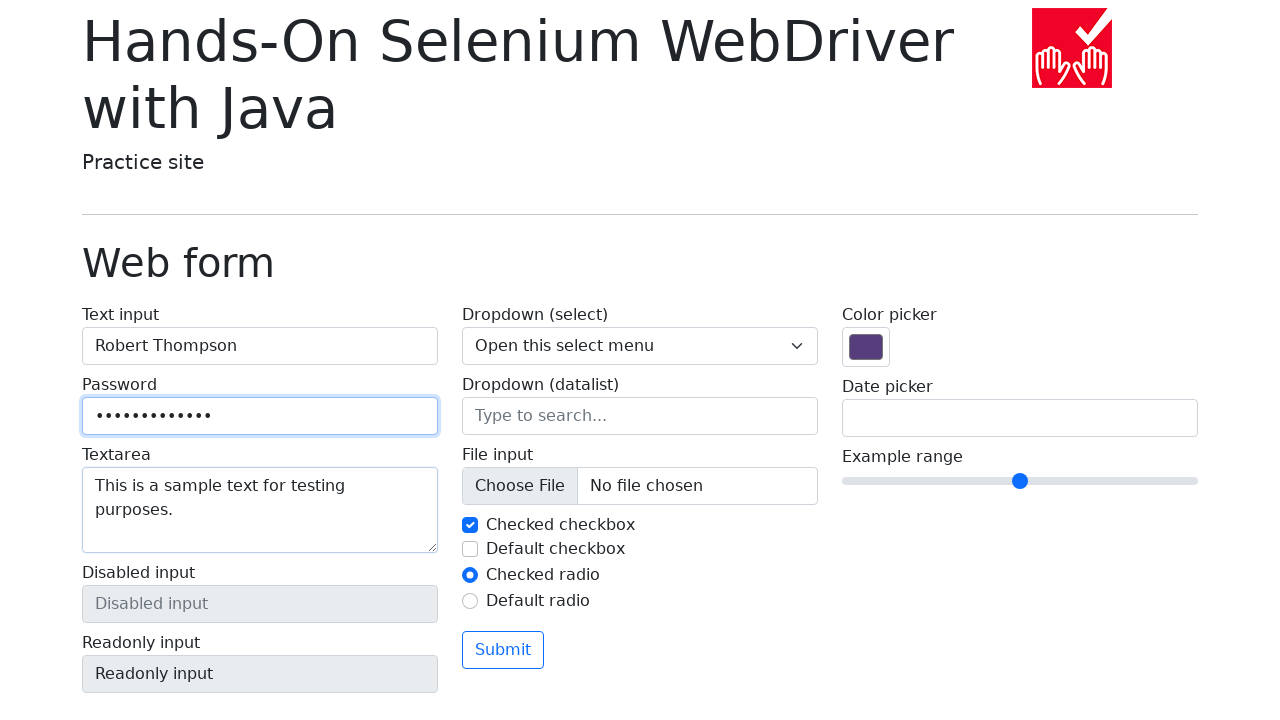

Verified disabled input field is present
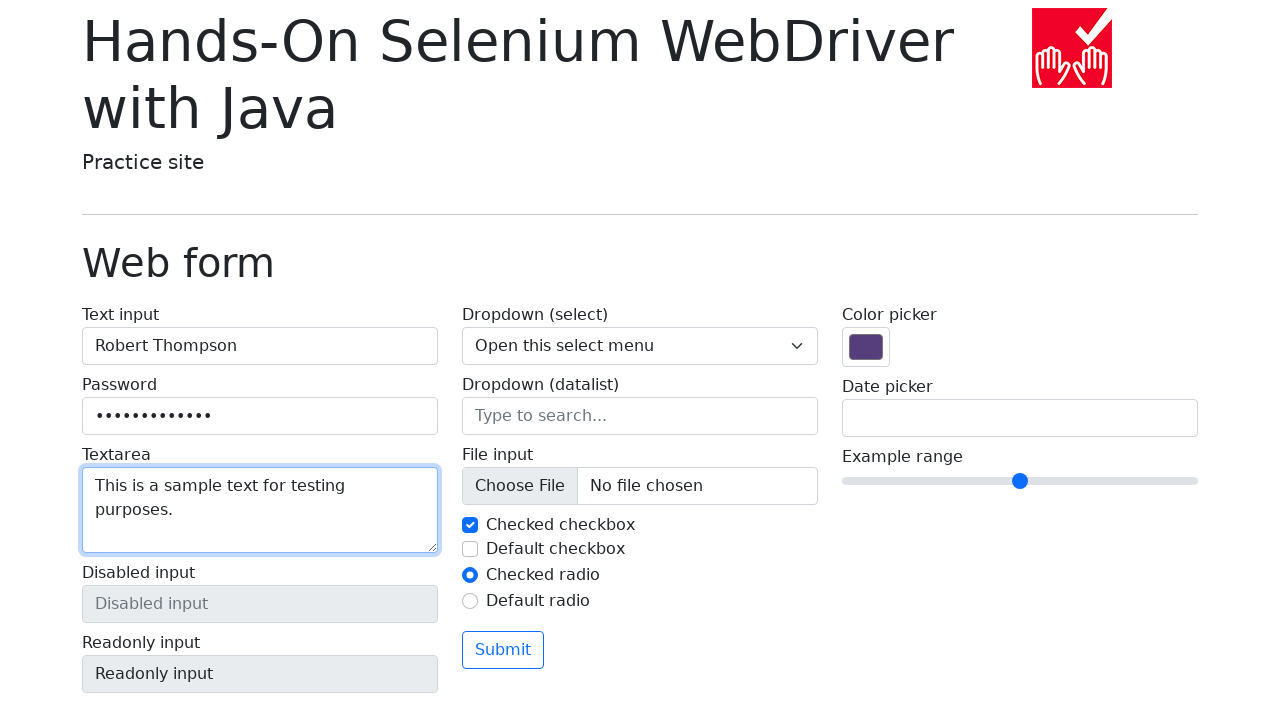

Verified readonly input field is present
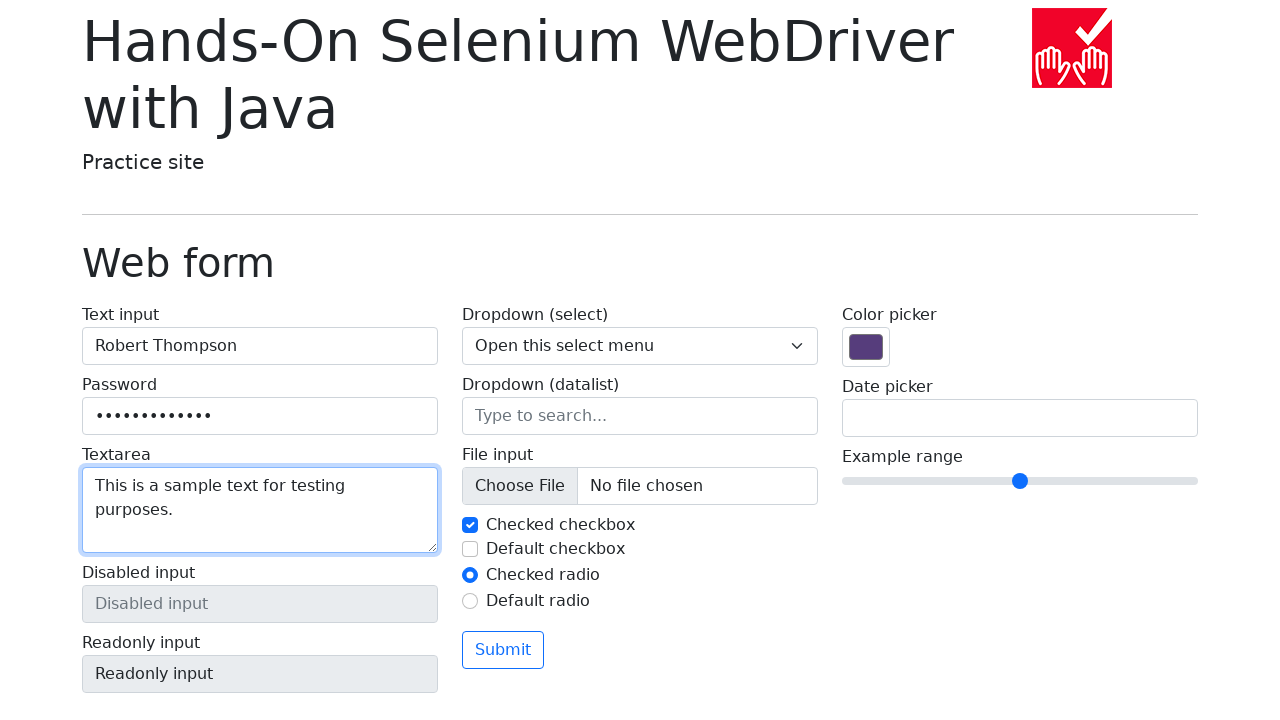

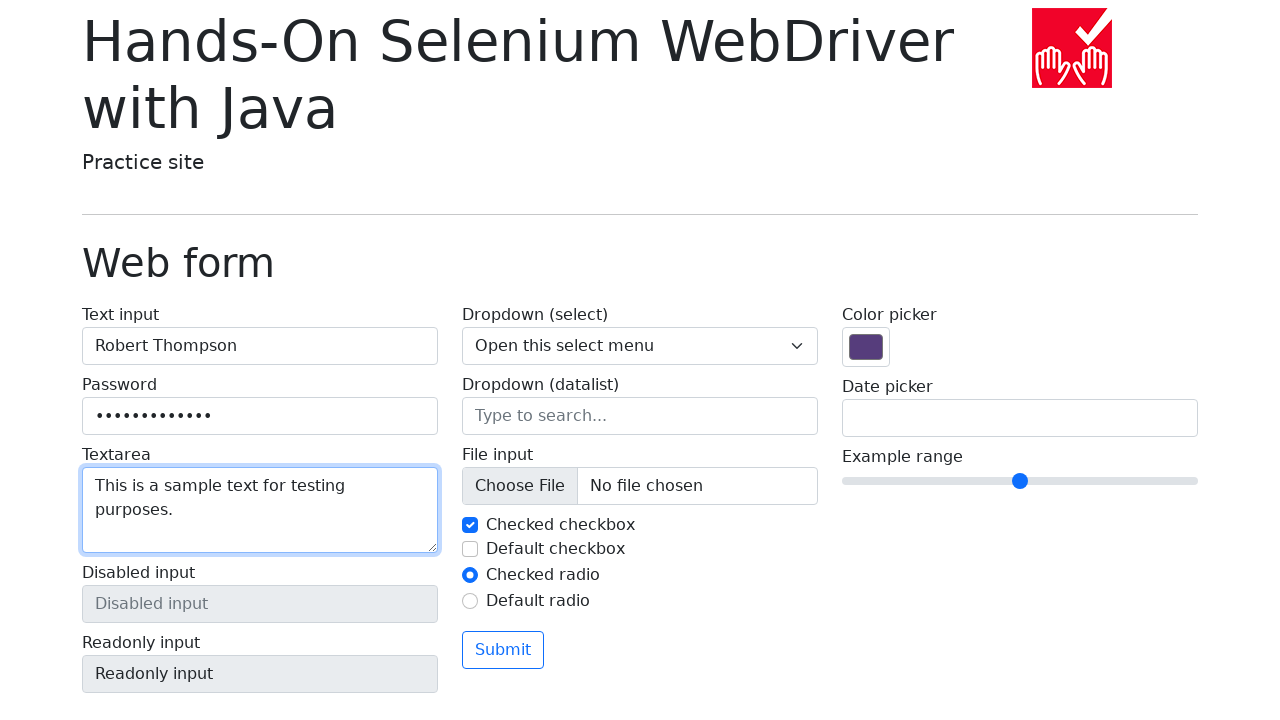